Tests dropdown selection functionality by selecting options using three different methods: by value, by label, and by index.

Starting URL: https://the-internet.herokuapp.com/dropdown

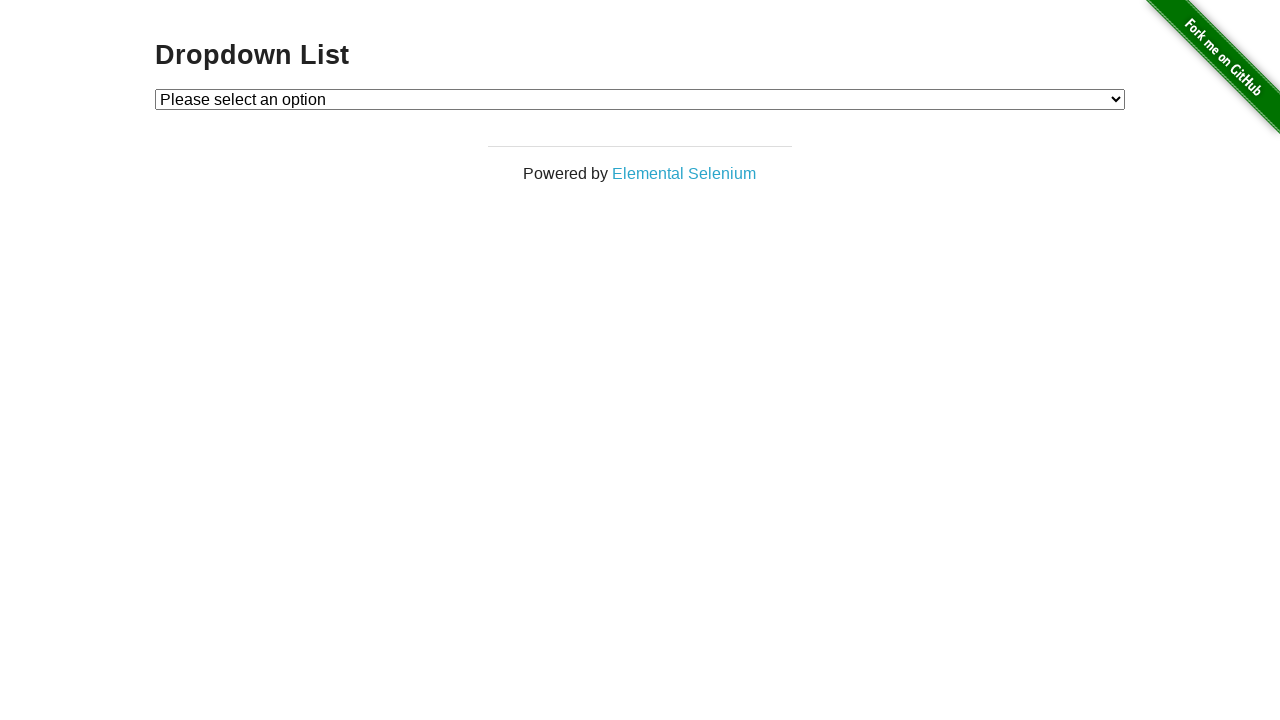

Selected dropdown option by value '1' on #dropdown
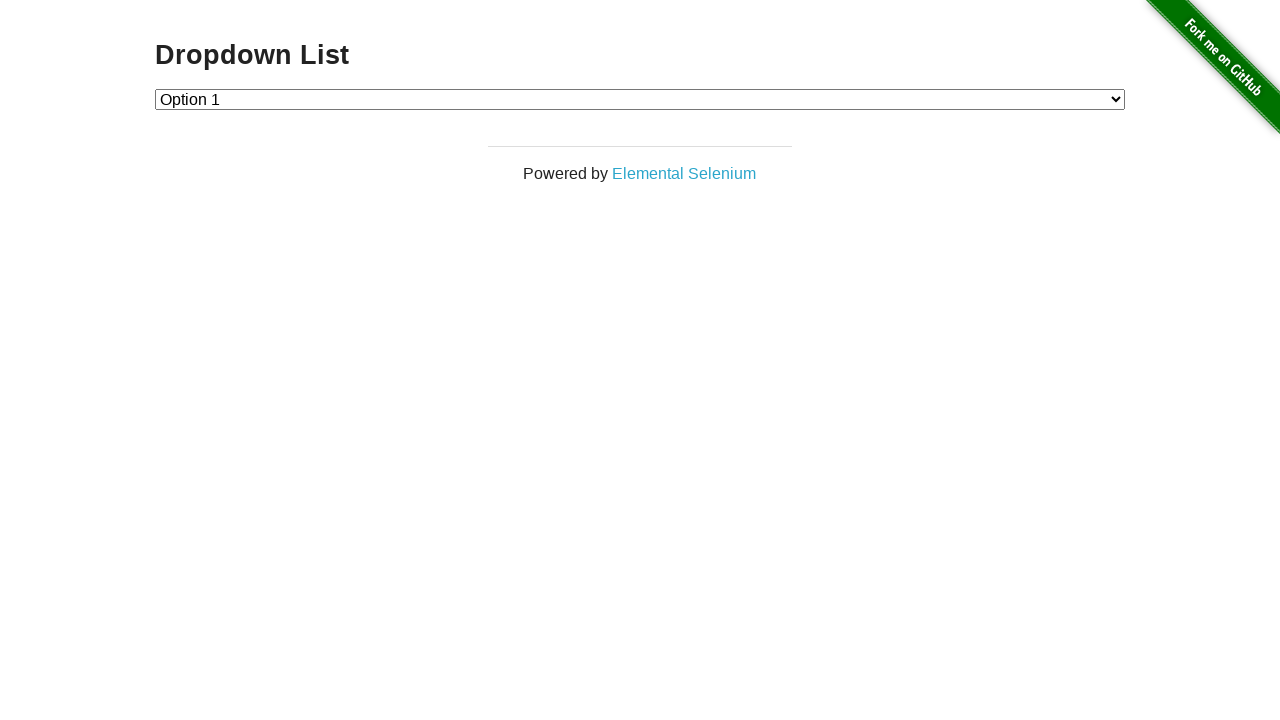

Selected dropdown option by label 'Option 2' on #dropdown
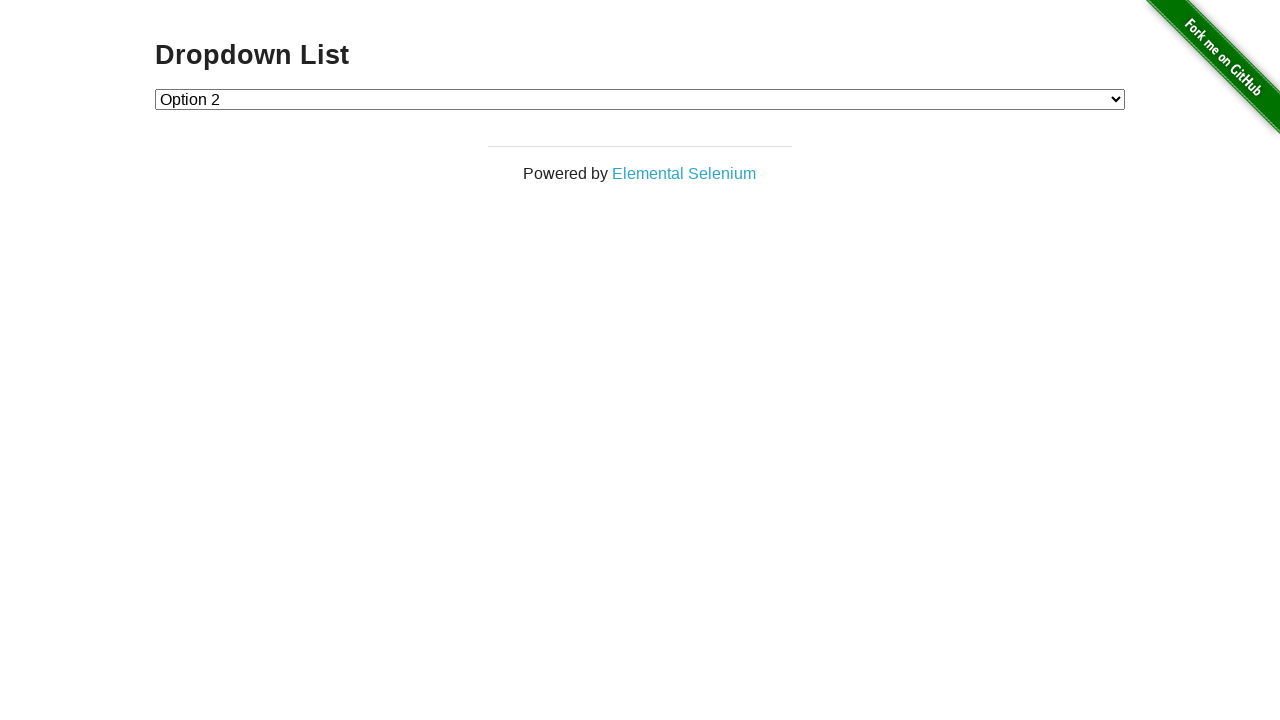

Selected dropdown option by index 1 on #dropdown
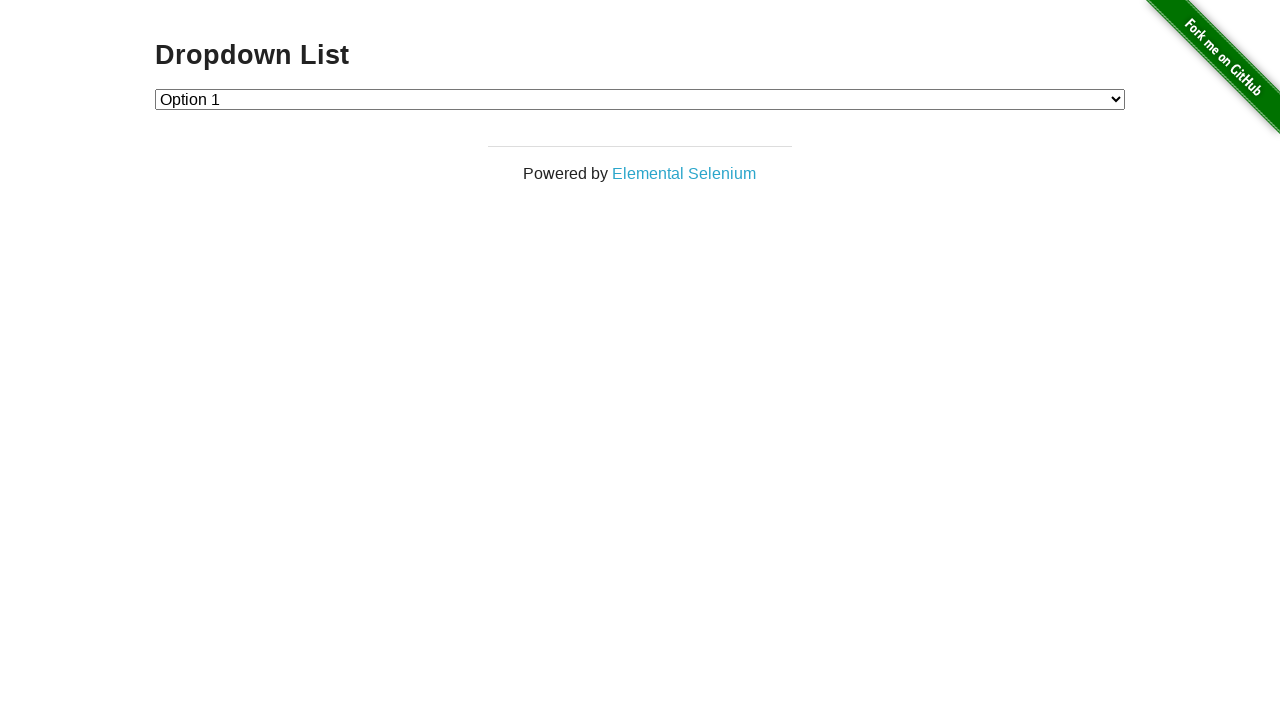

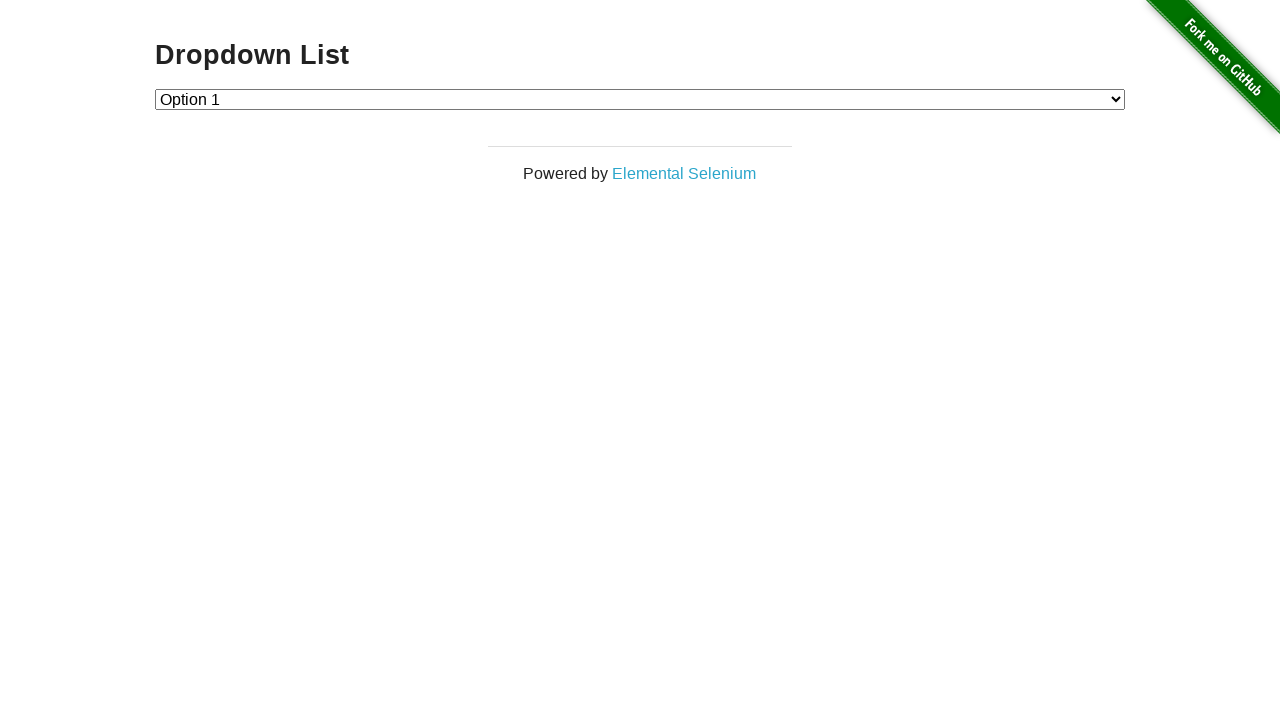